Tests email subscription form by filling in an email address and clicking submit

Starting URL: https://chadd.org/for-adults/overview/

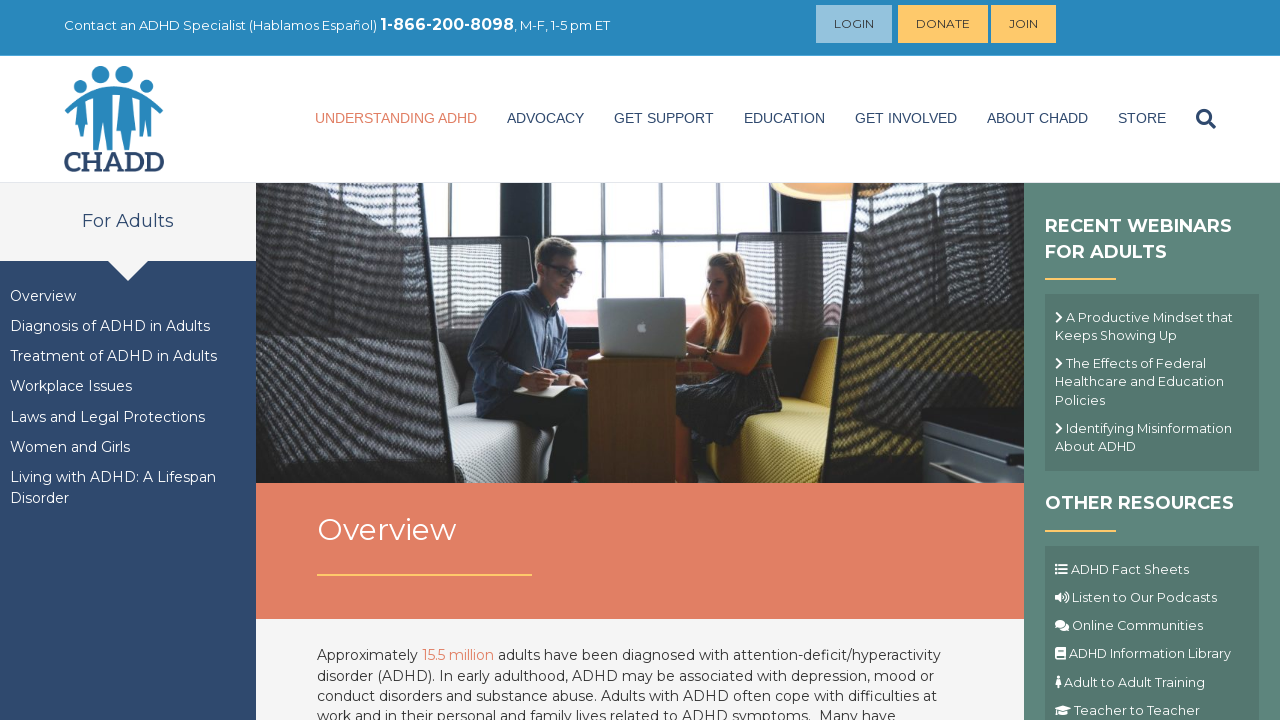

Navigated to CHADD for adults overview page
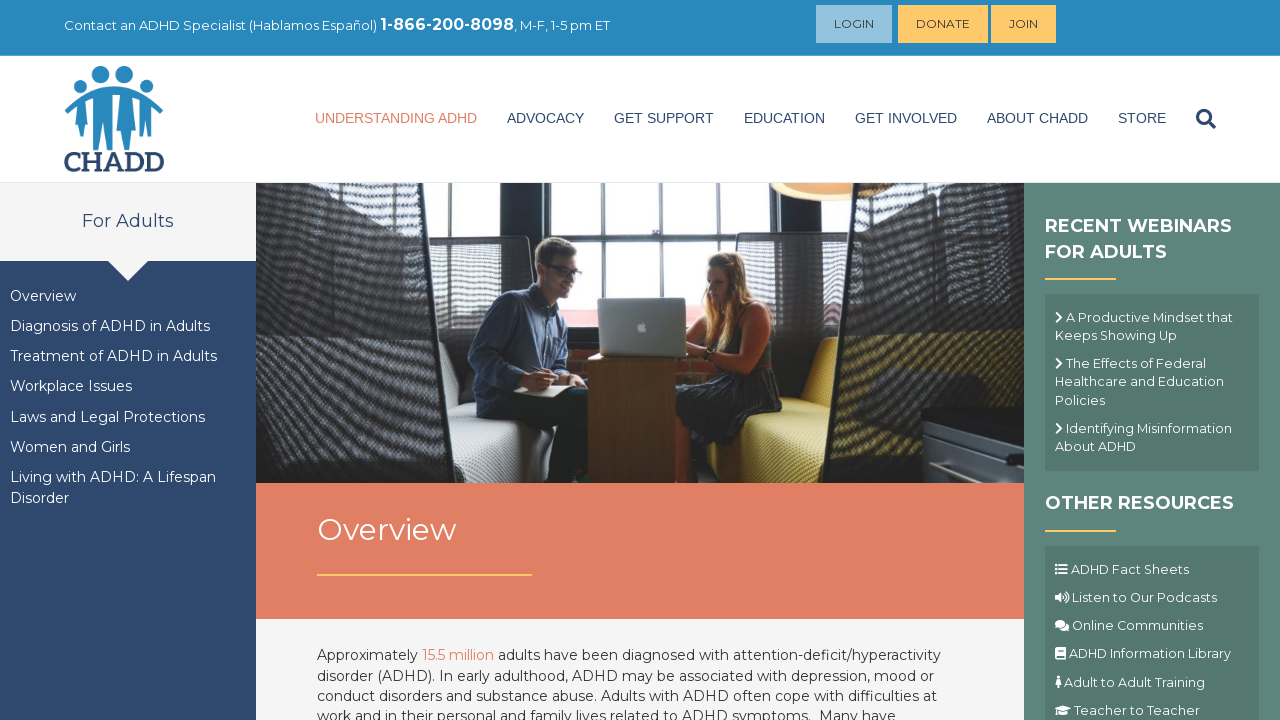

Filled email field with testuser7823@example.com on input[name='EMAIL']
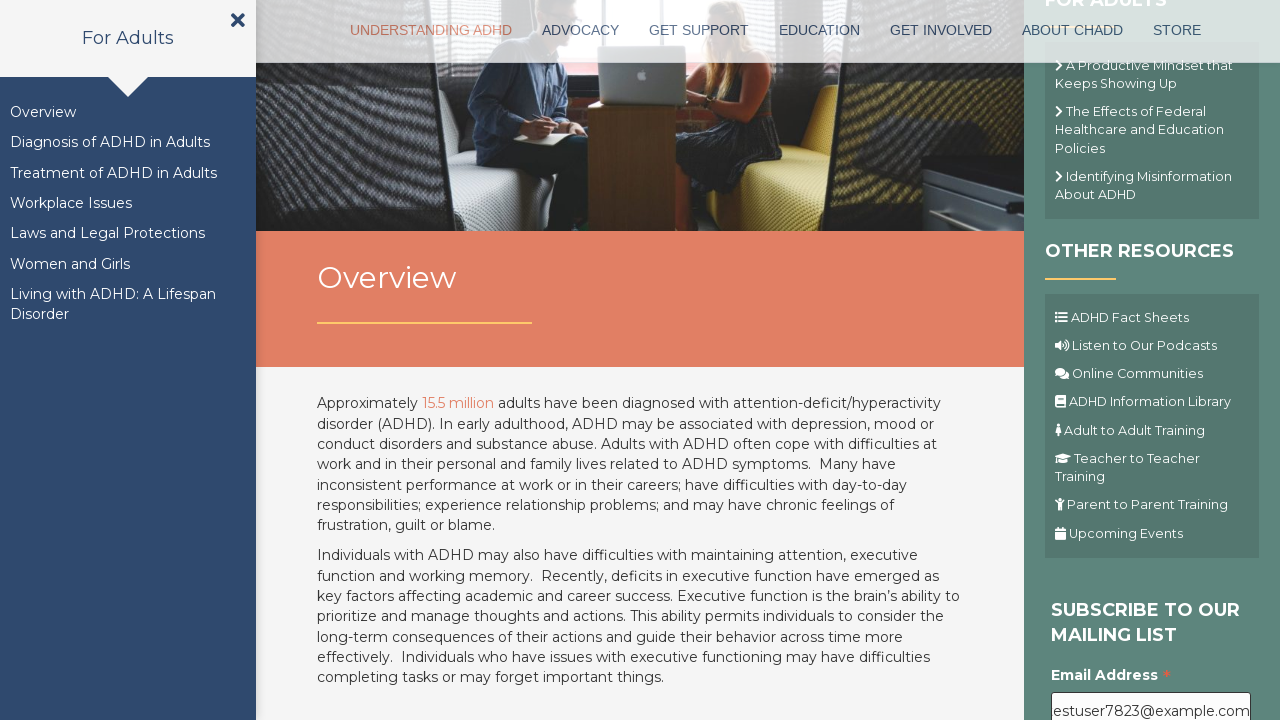

Clicked submit button to subscribe to email at (1111, 361) on .button
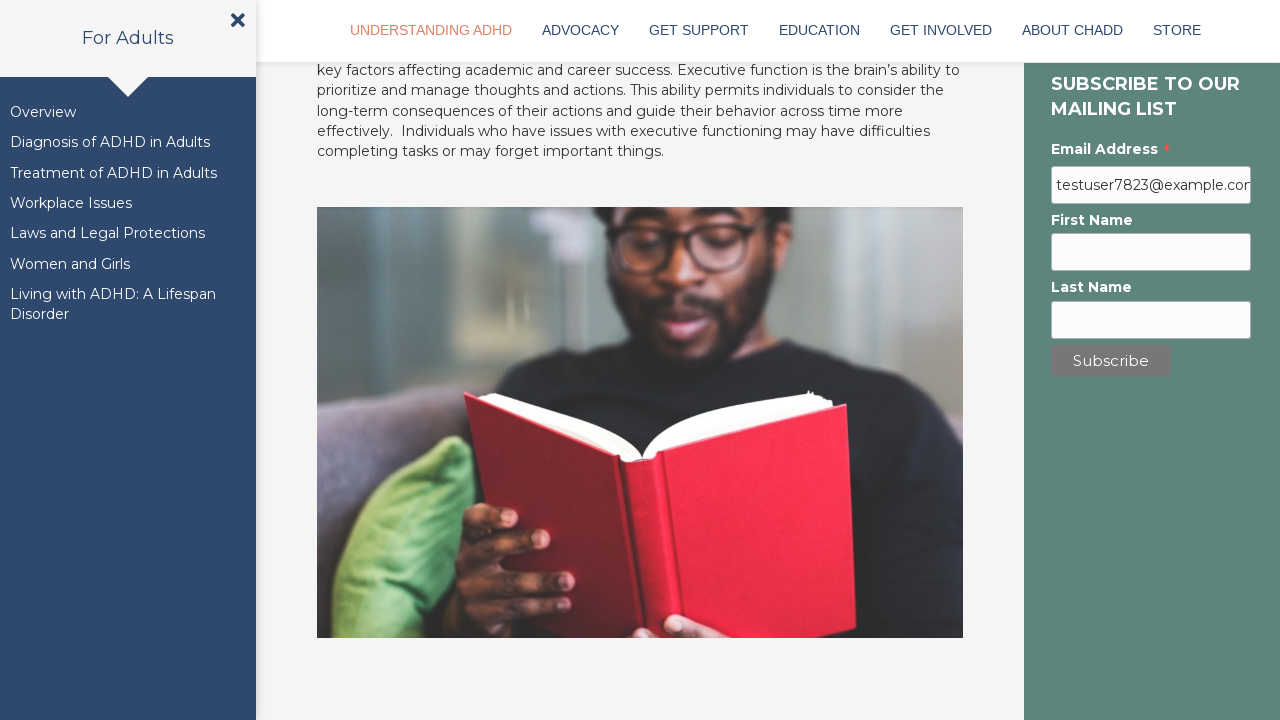

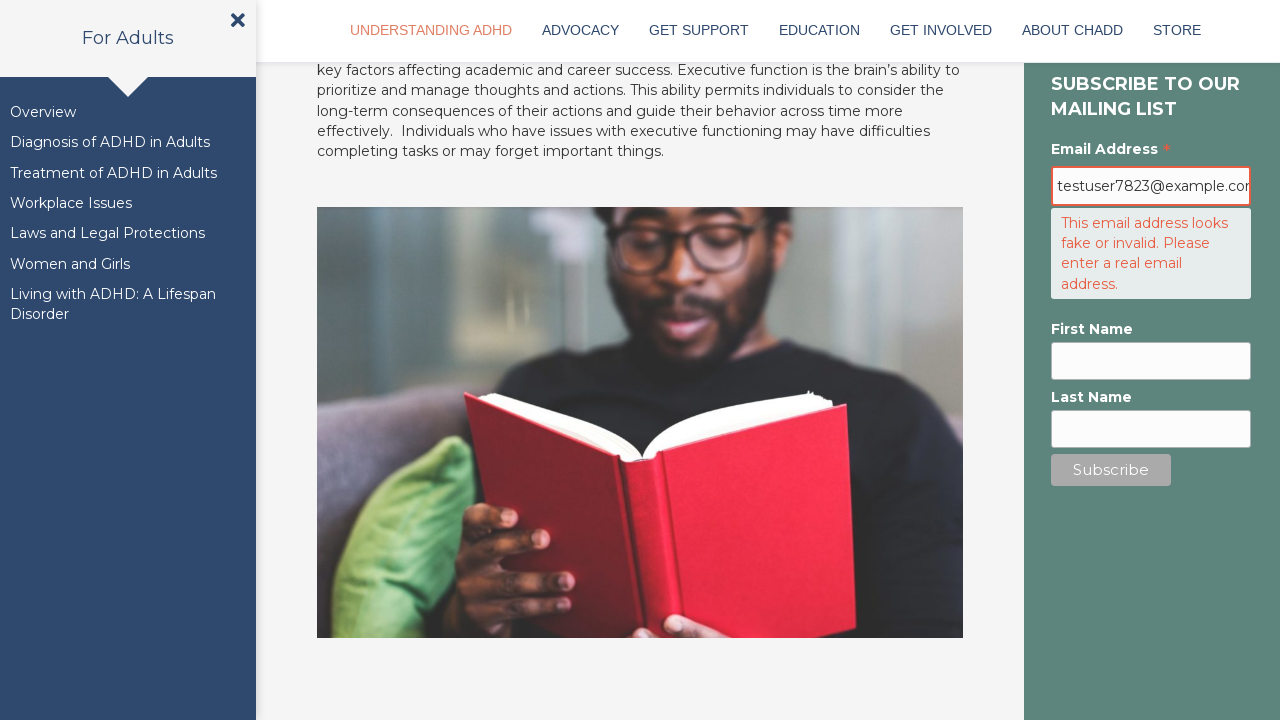